Navigates to a page scroll form, scrolls to form fields, and fills in name and date information

Starting URL: https://formy-project.herokuapp.com/

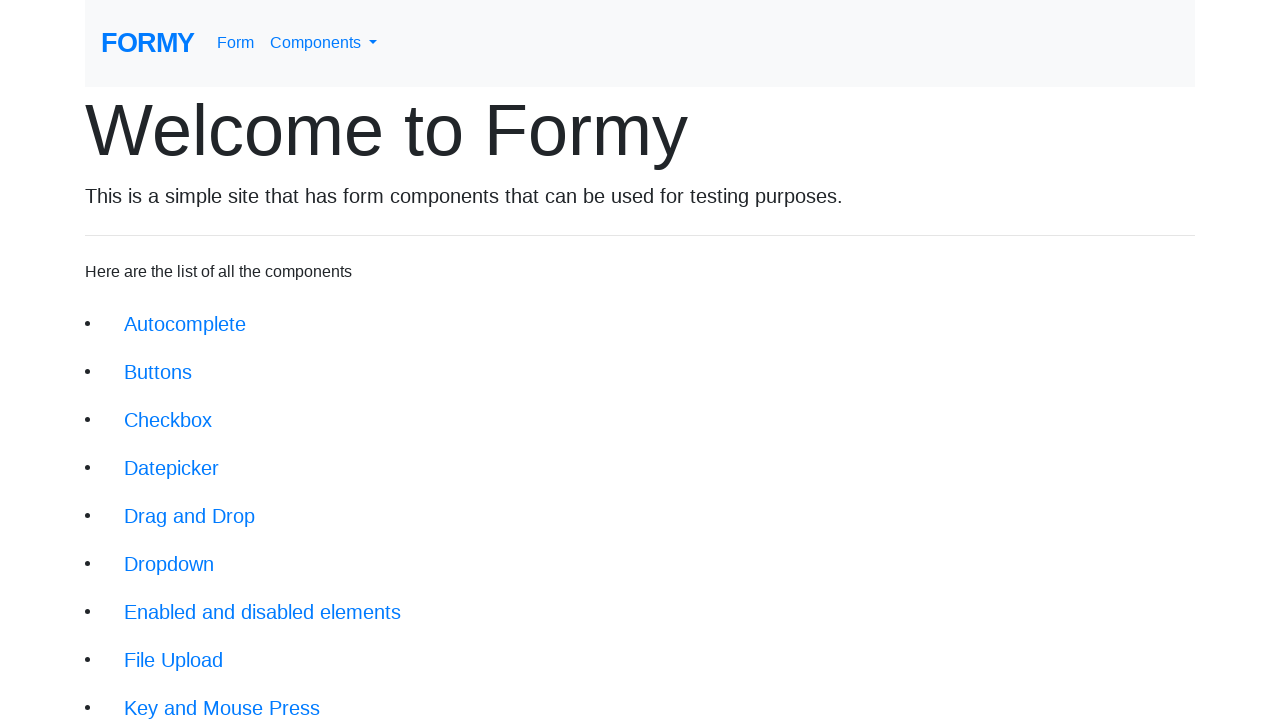

Clicked on Page Scroll button at (174, 552) on xpath=//a[@class='btn btn-lg'][normalize-space()='Page Scroll']
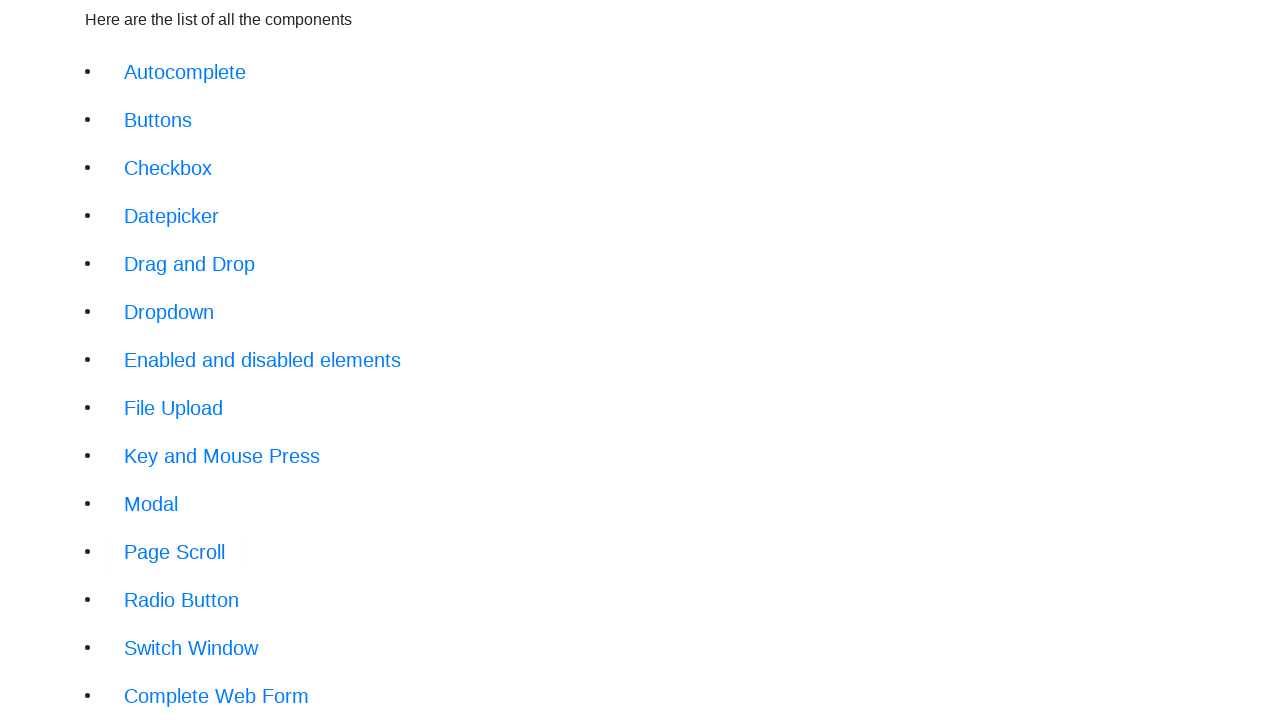

Form loaded with name field visible
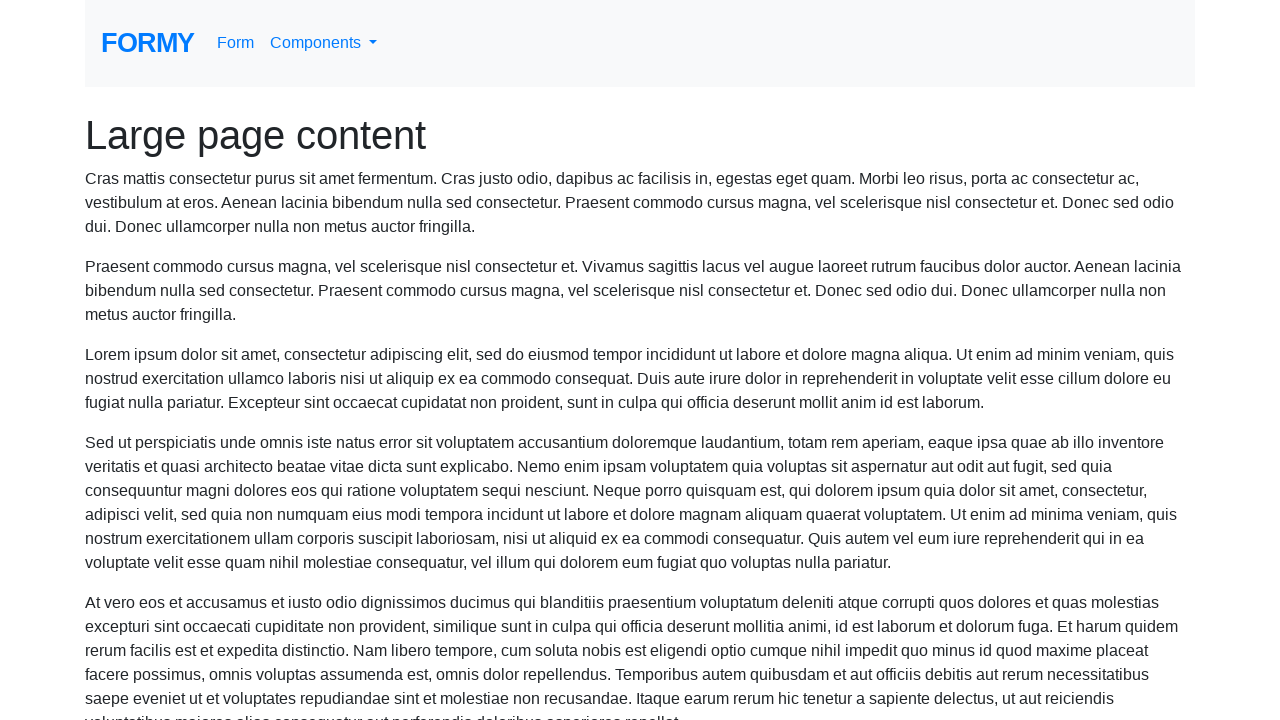

Scrolled to name field
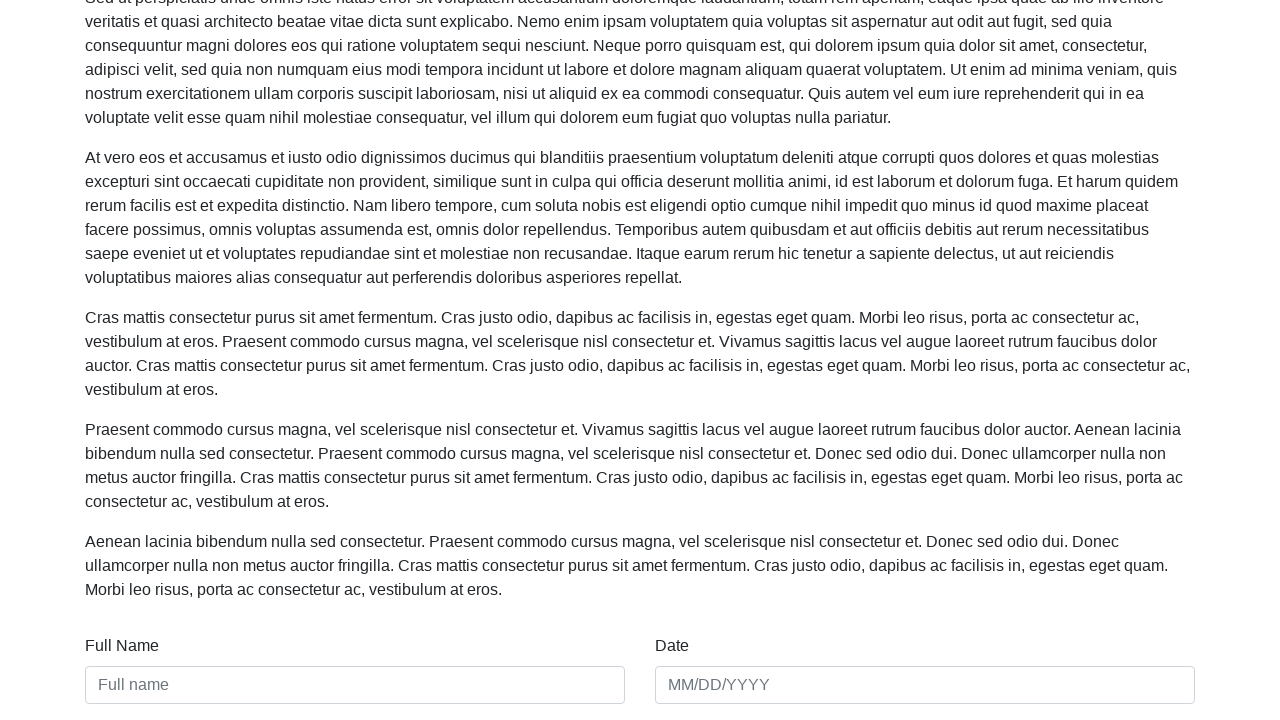

Filled name field with 'Sudhindra' on #name
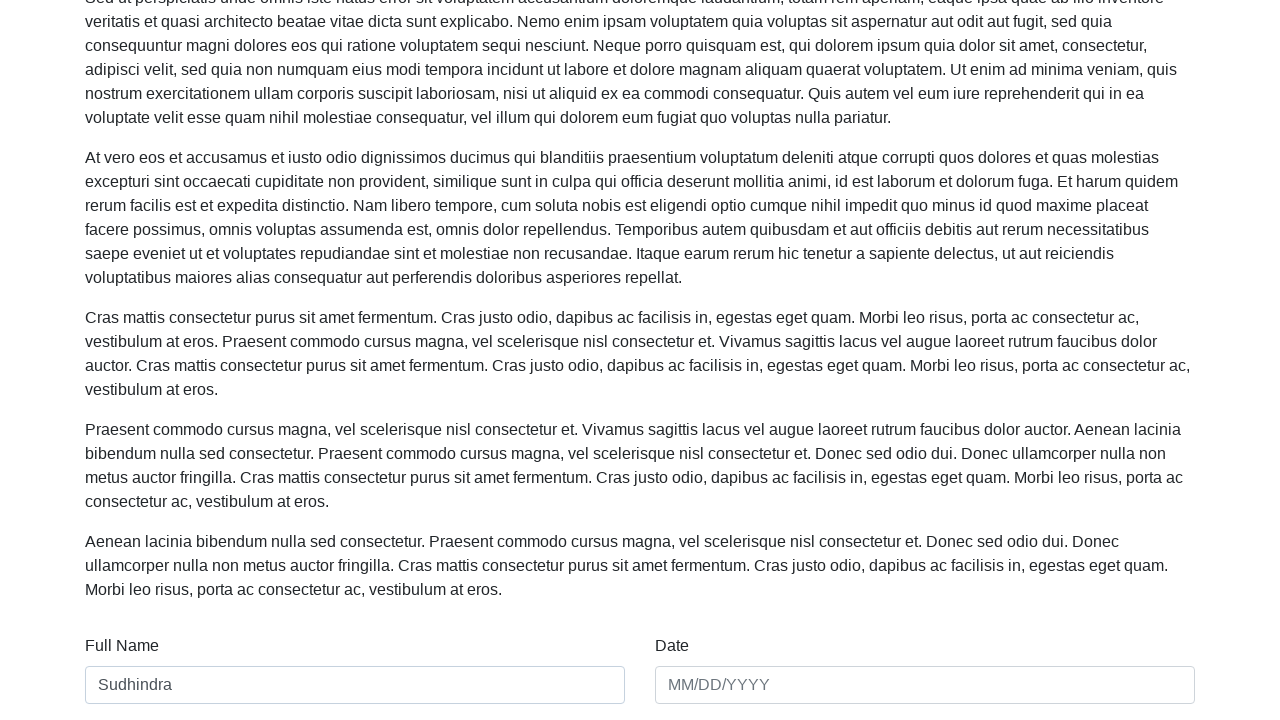

Filled date field with '01/01/2022' on #date
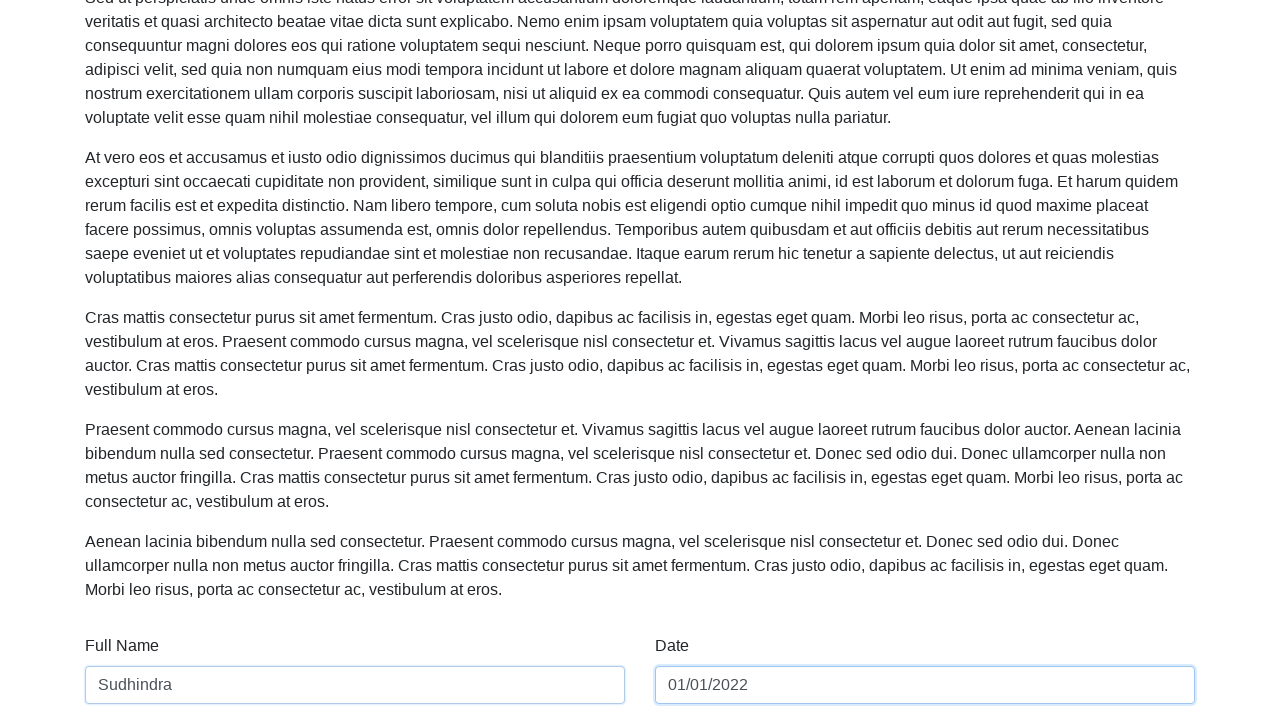

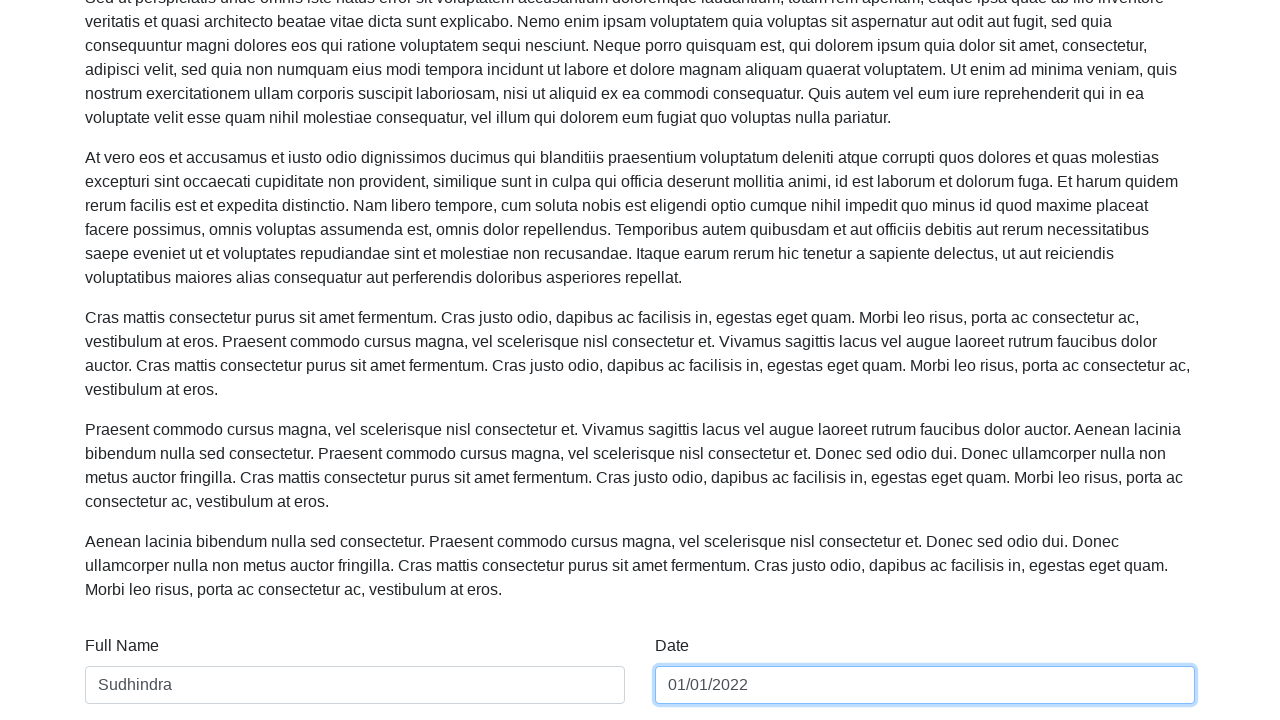